Tests AJIO website by searching for bags, filtering by Men and Fashion Bags categories, and verifying that products are displayed with brand and bag information

Starting URL: https://www.ajio.com/

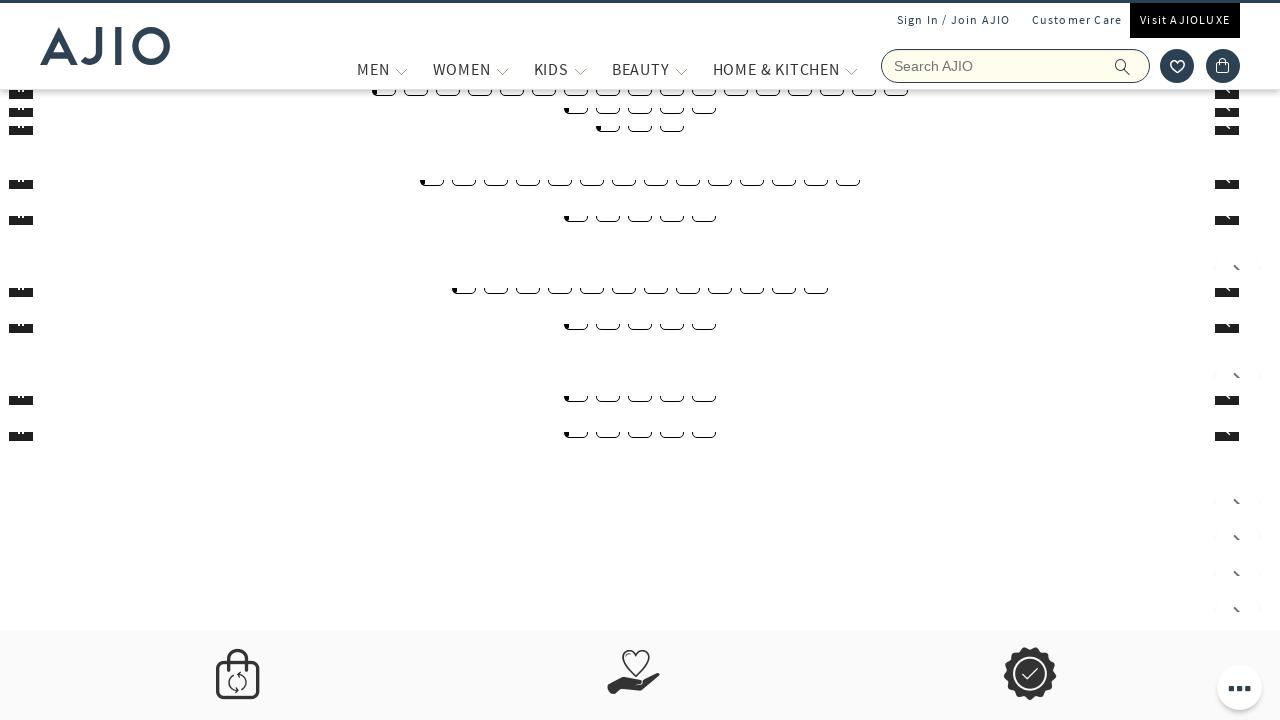

Filled search field with 'bags' on input[name='searchVal']
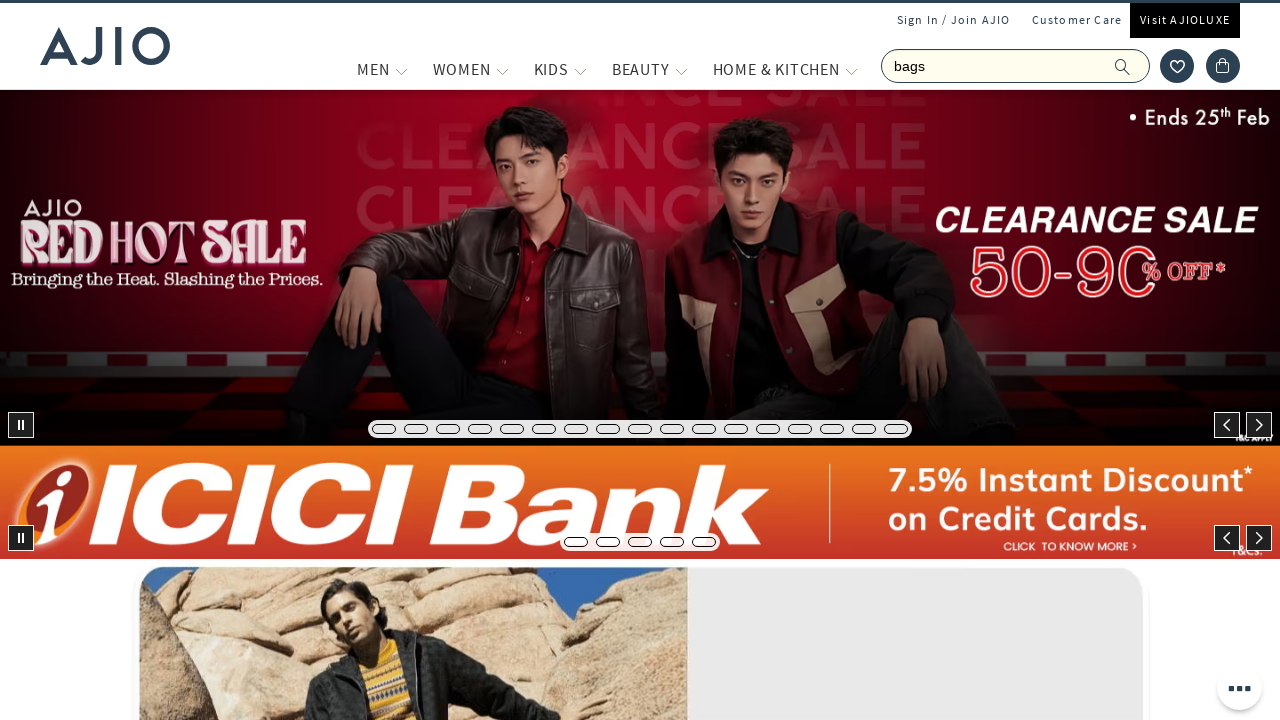

Pressed Enter to search for bags on input[name='searchVal']
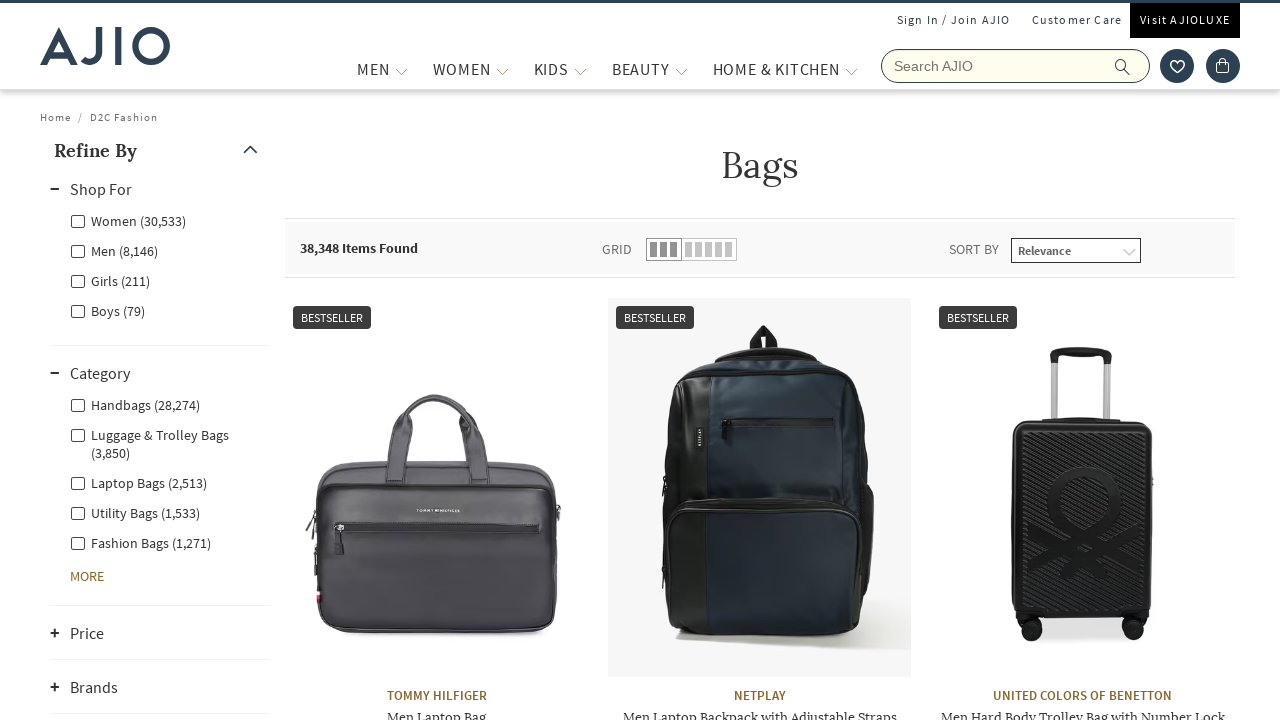

Waited 3 seconds for search results to load
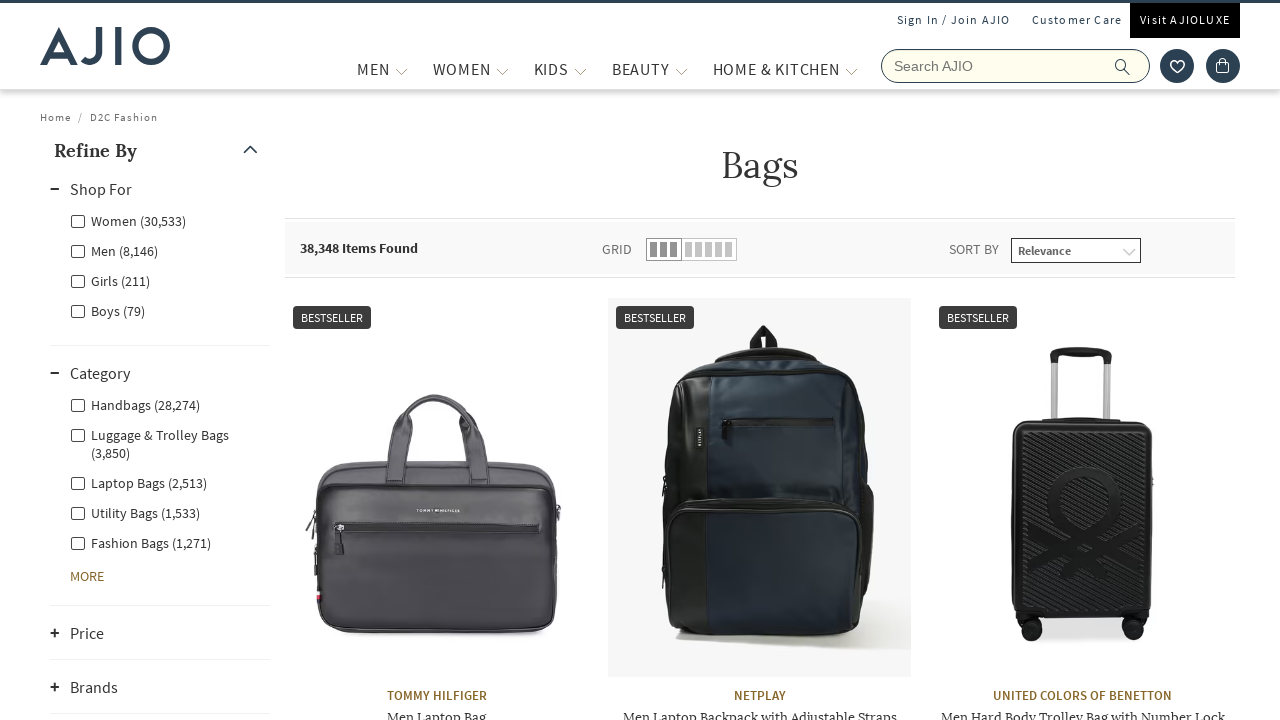

Clicked Men category filter at (114, 250) on xpath=//label[@for='Men']
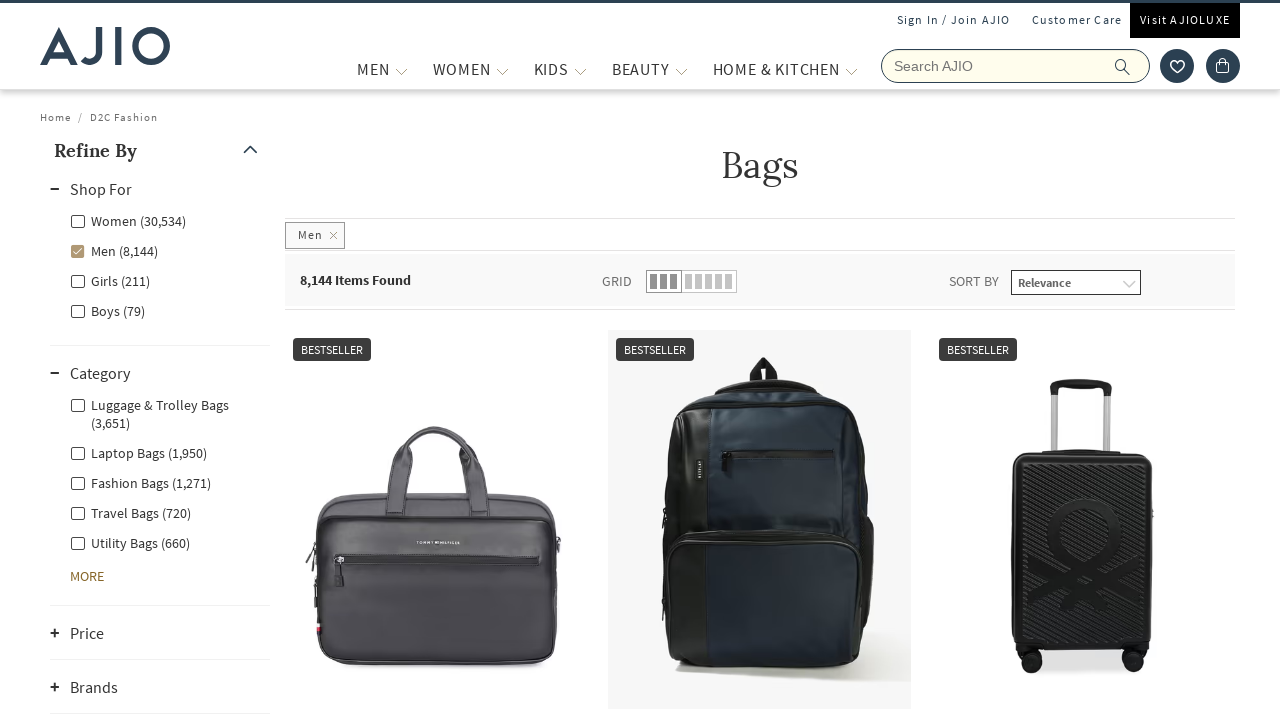

Waited 2 seconds for Men filter to apply
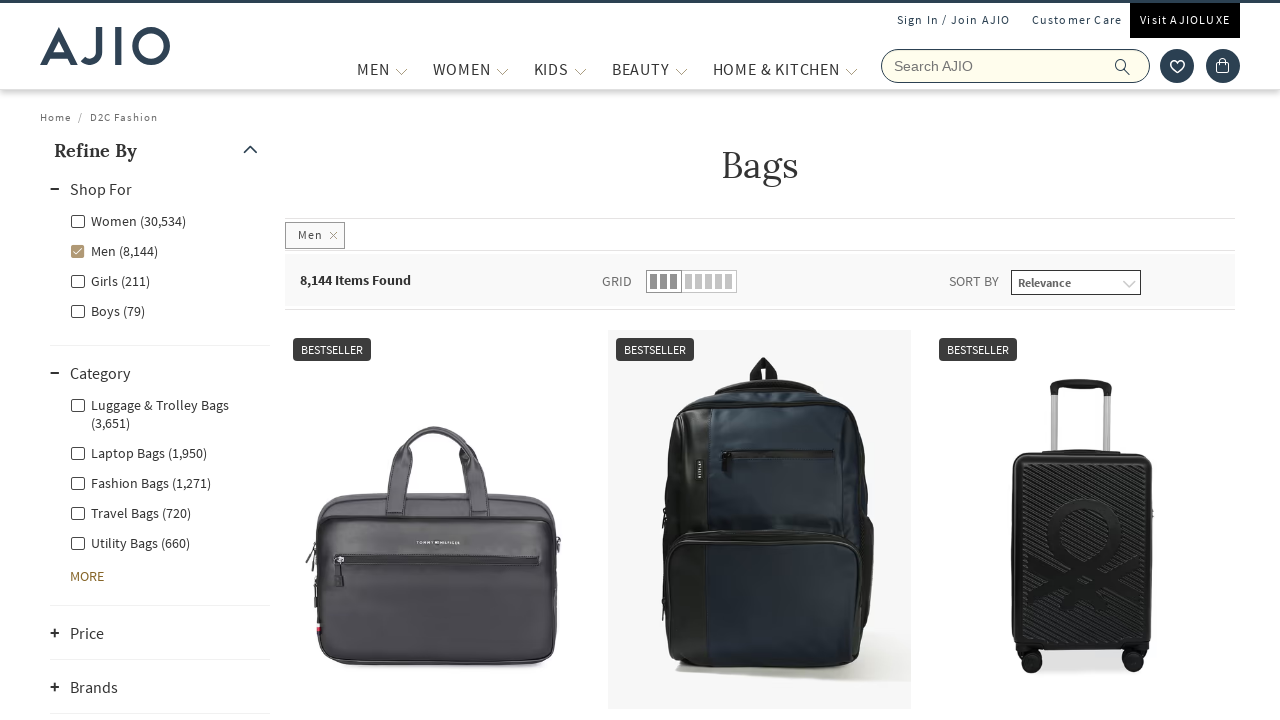

Clicked Men - Fashion Bags subcategory filter at (140, 482) on xpath=//label[@for='Men - Fashion Bags']
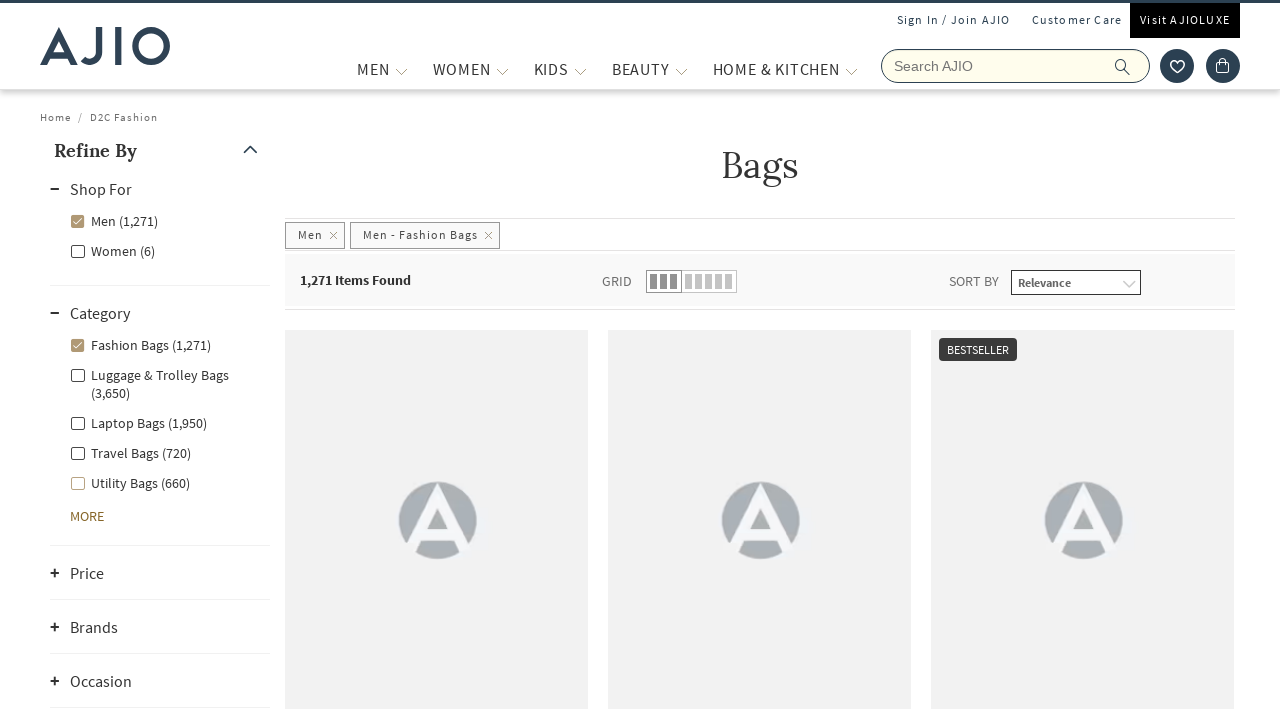

Filtered results loaded successfully
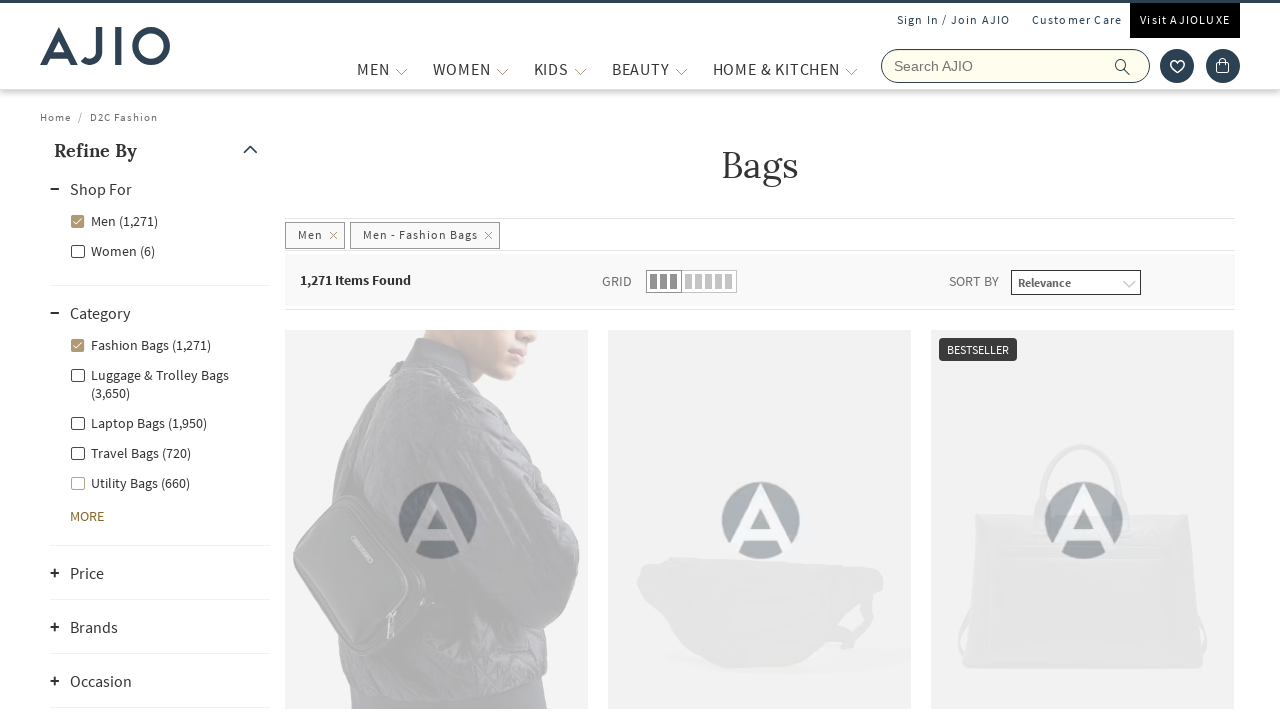

Verified brand elements are present in results
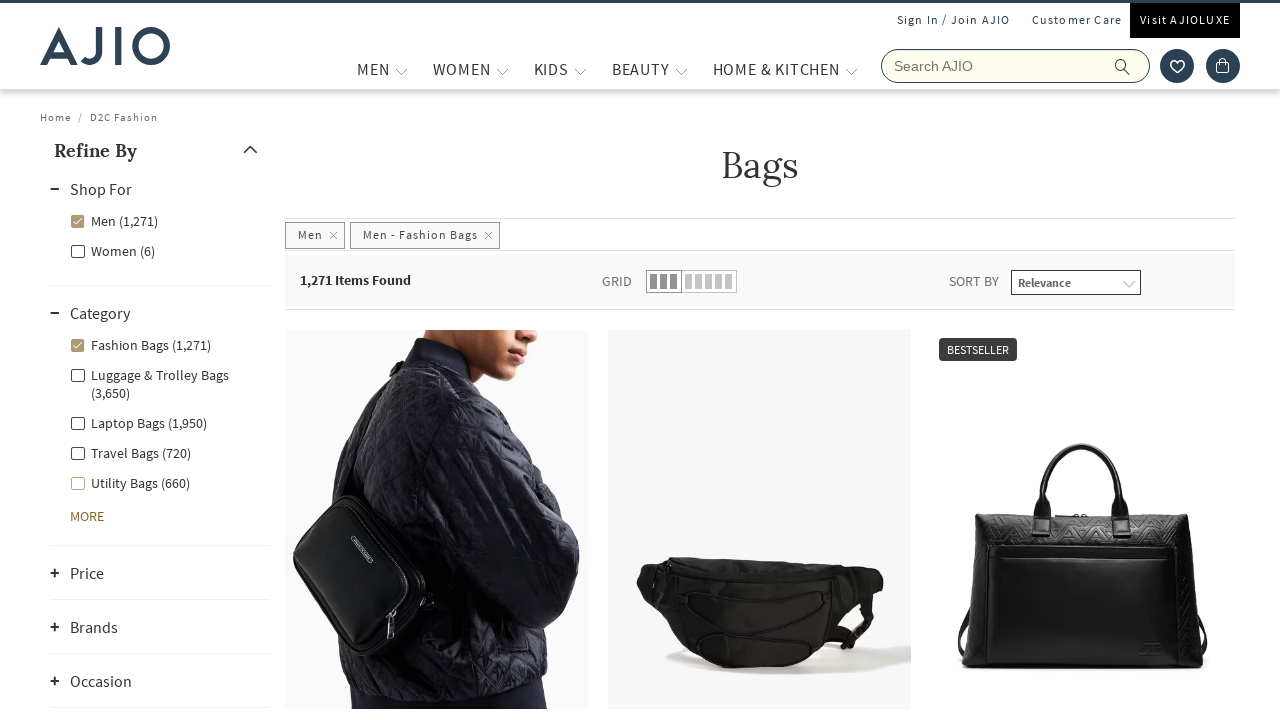

Verified bag name elements are present in results
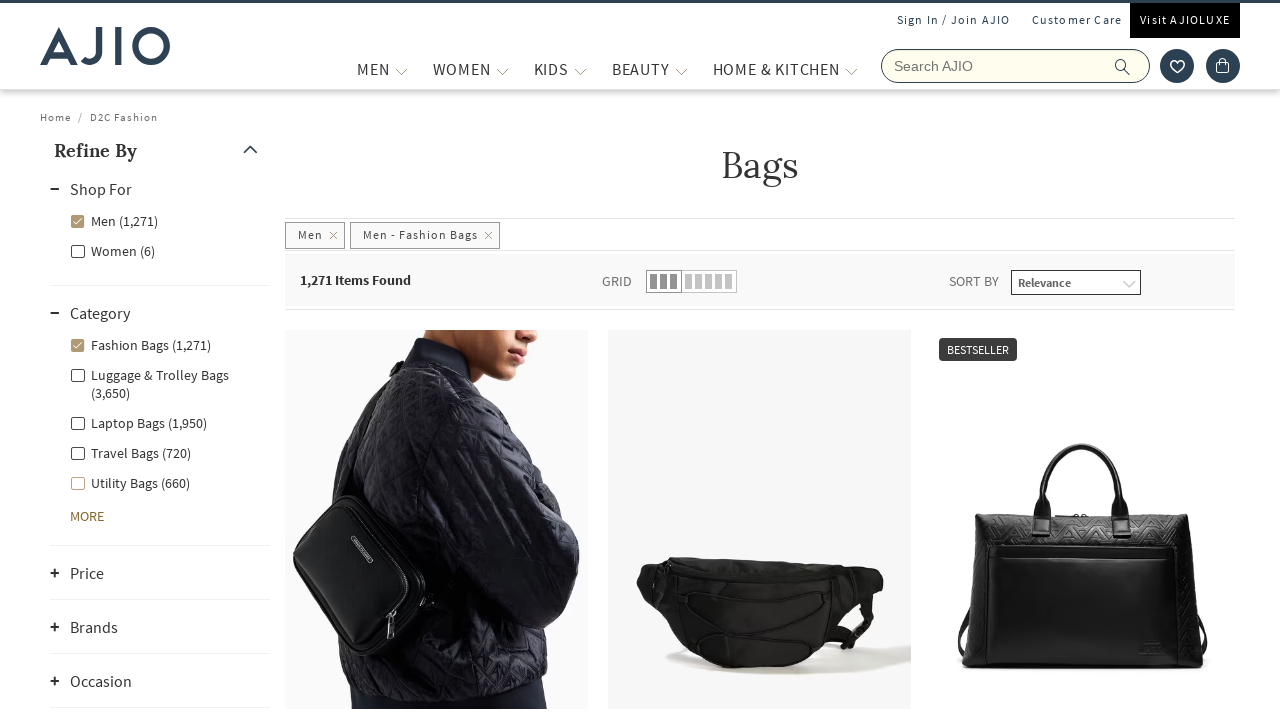

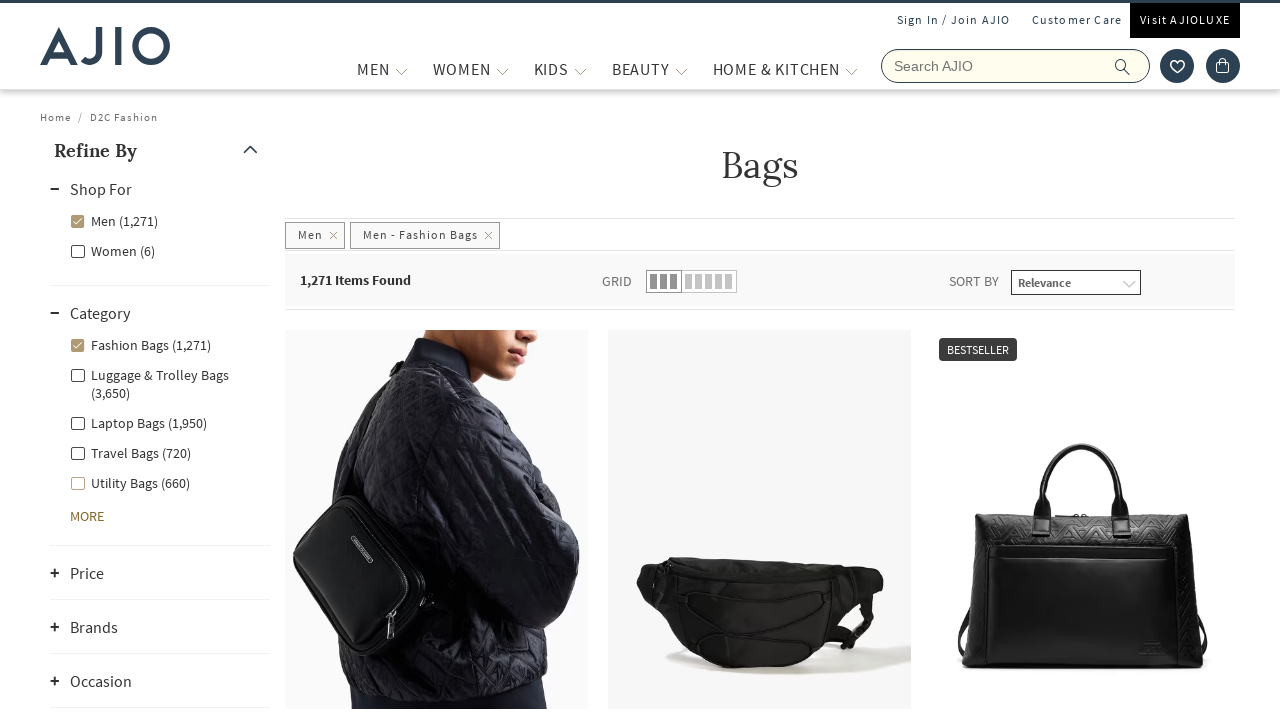